Tests JavaScript alert handling by clicking a button to trigger prompts, then accepting, dismissing, and entering text into alerts.

Starting URL: https://demoqa.com/alerts

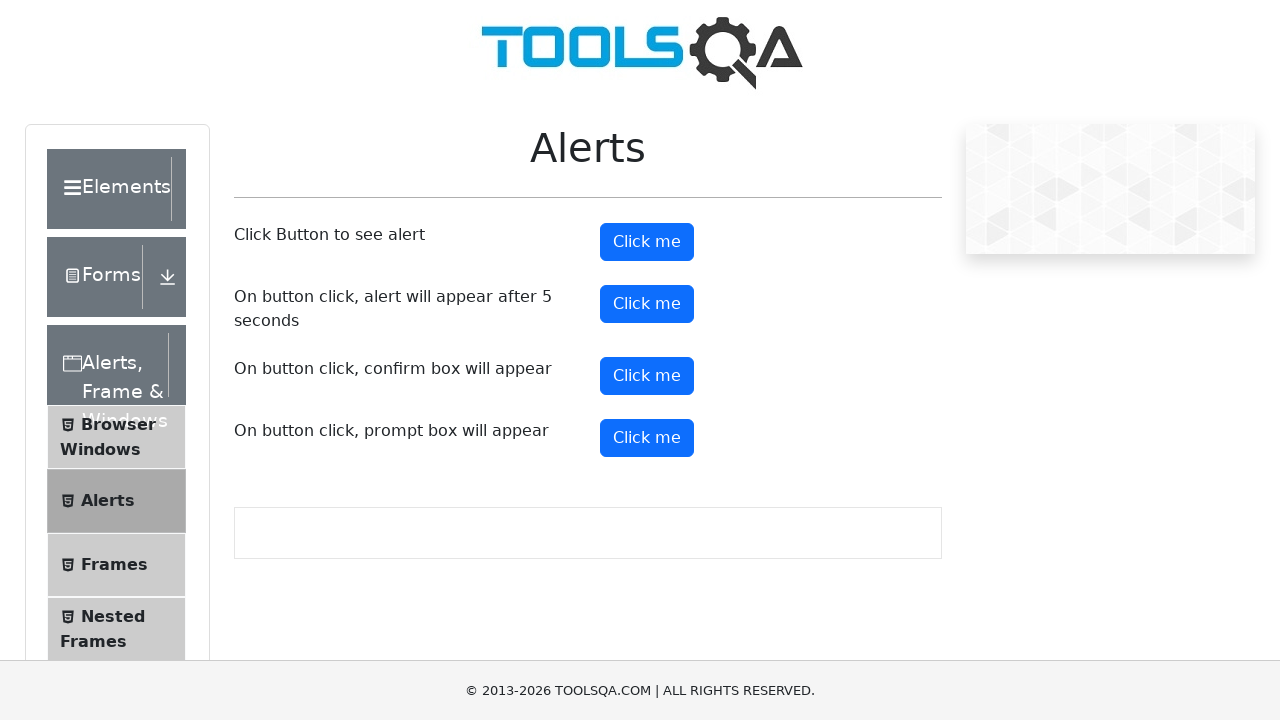

Clicked prompt button to trigger first alert at (647, 438) on #promtButton
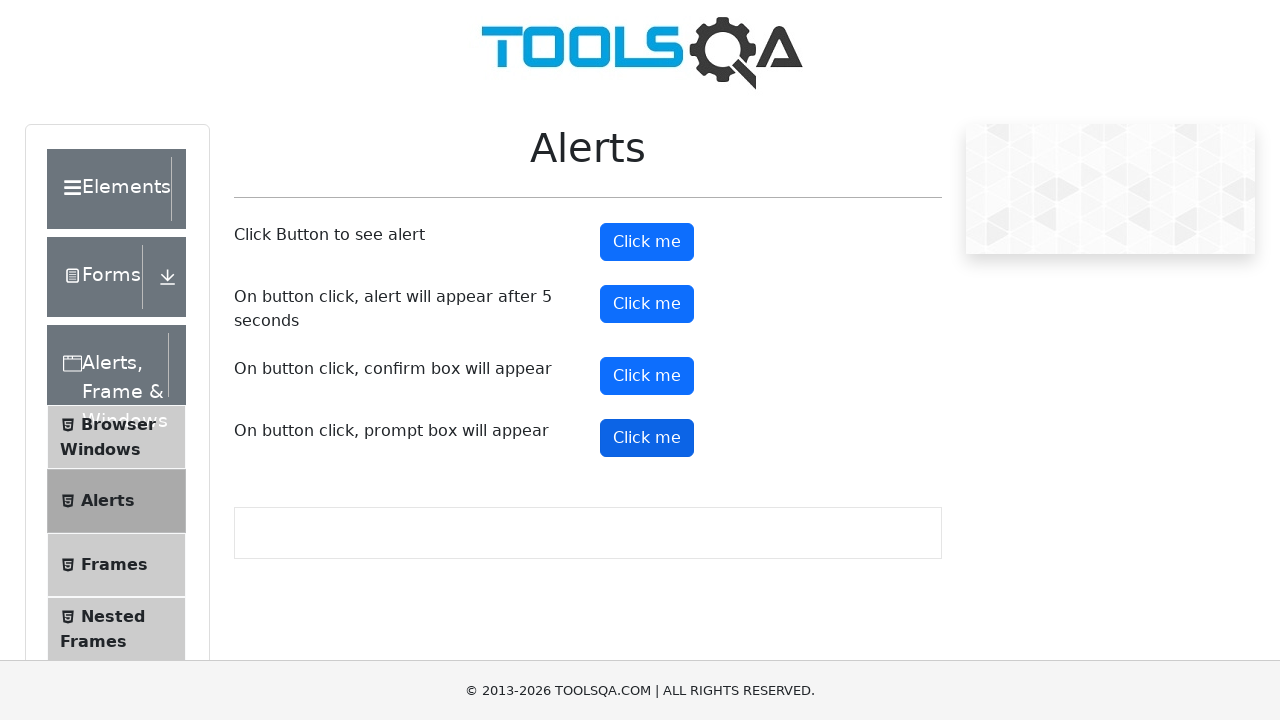

Set up dialog handler to accept first alert
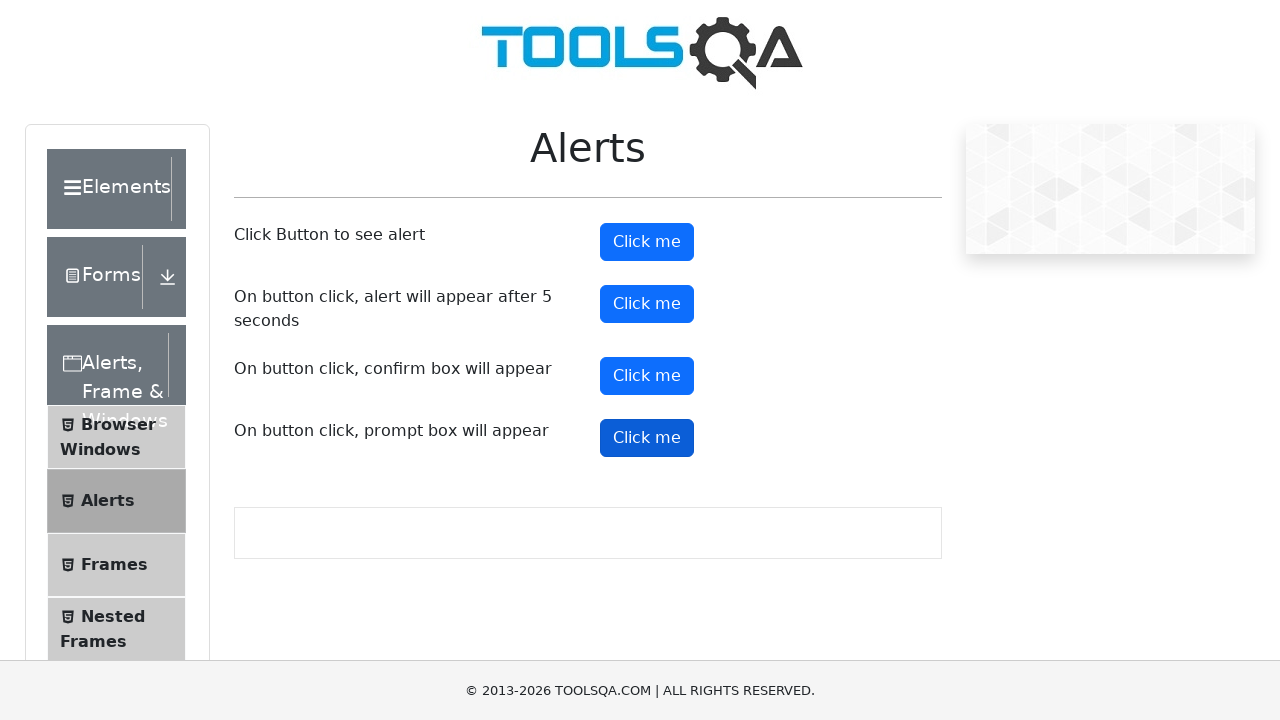

Waited 1000ms for first alert to be processed
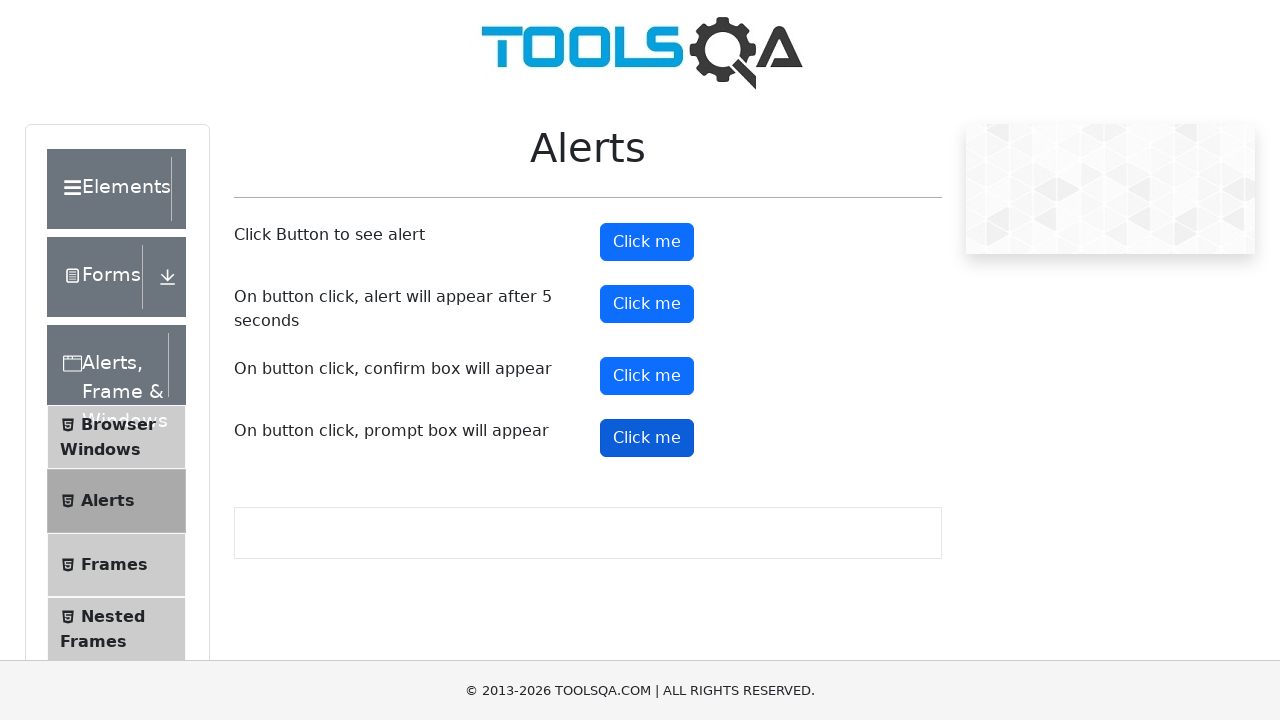

Clicked prompt button to trigger second alert at (647, 438) on #promtButton
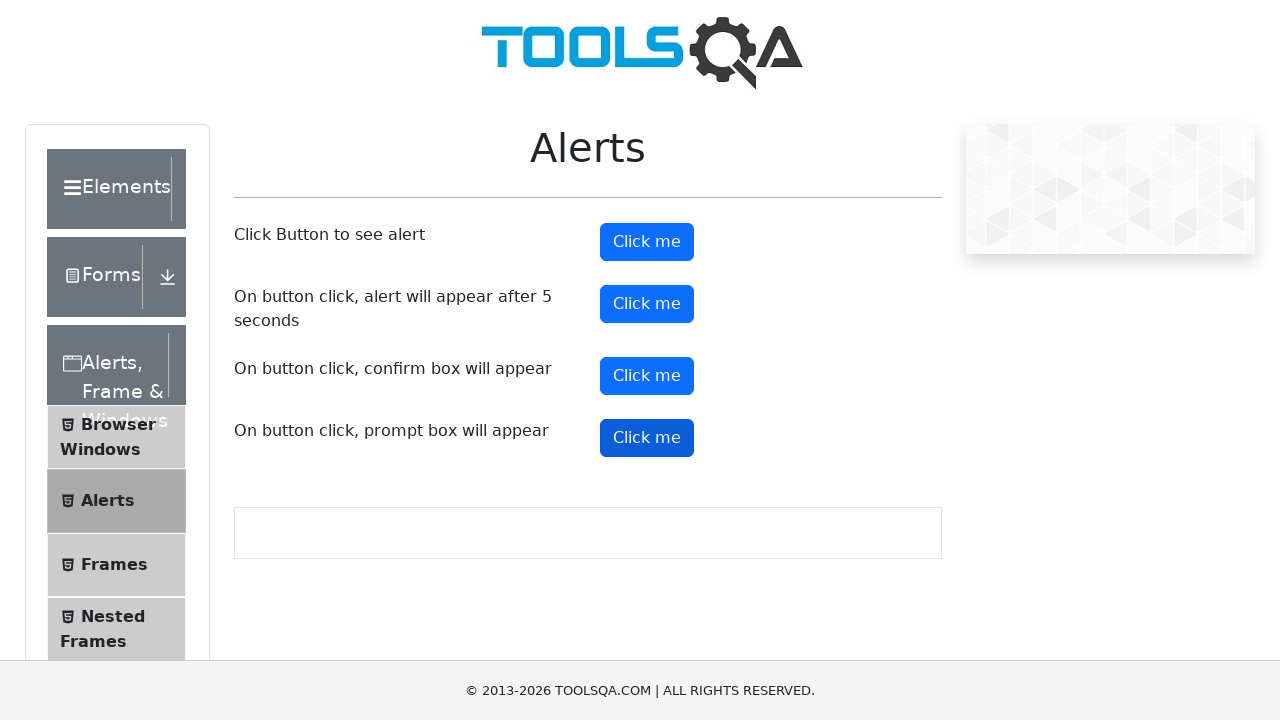

Set up dialog handler to dismiss second alert
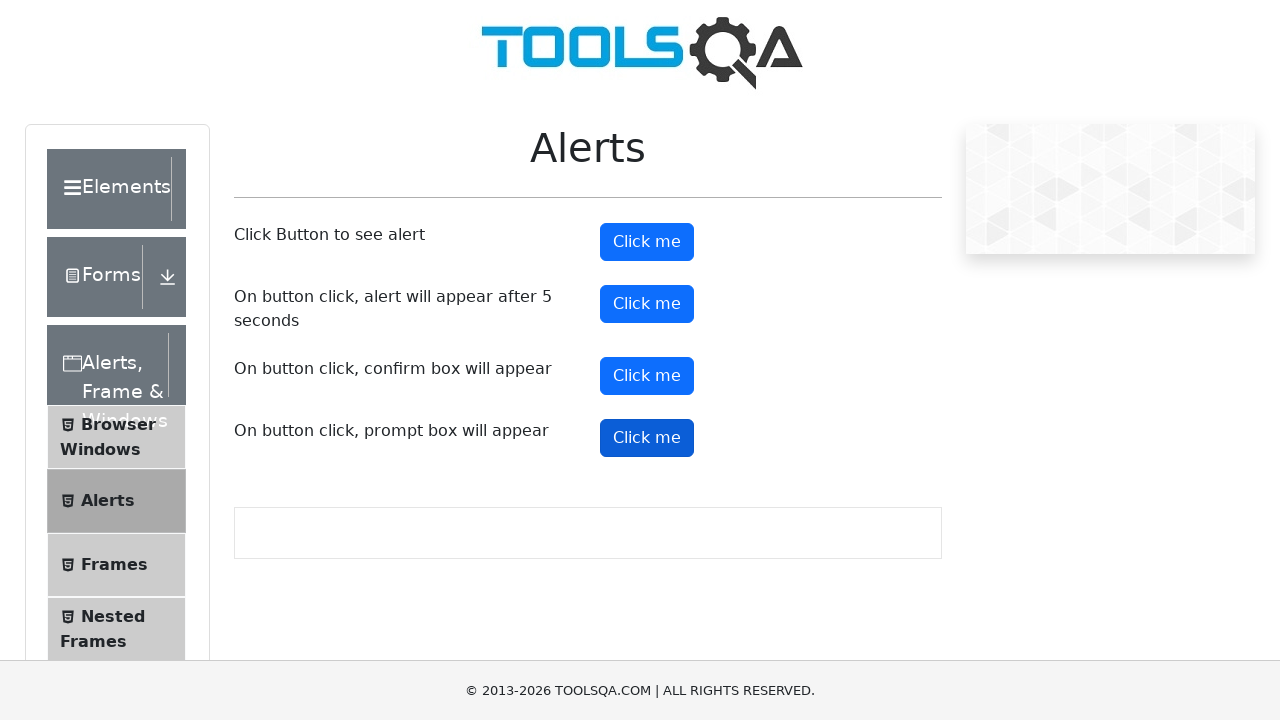

Waited 1000ms for second alert to be processed
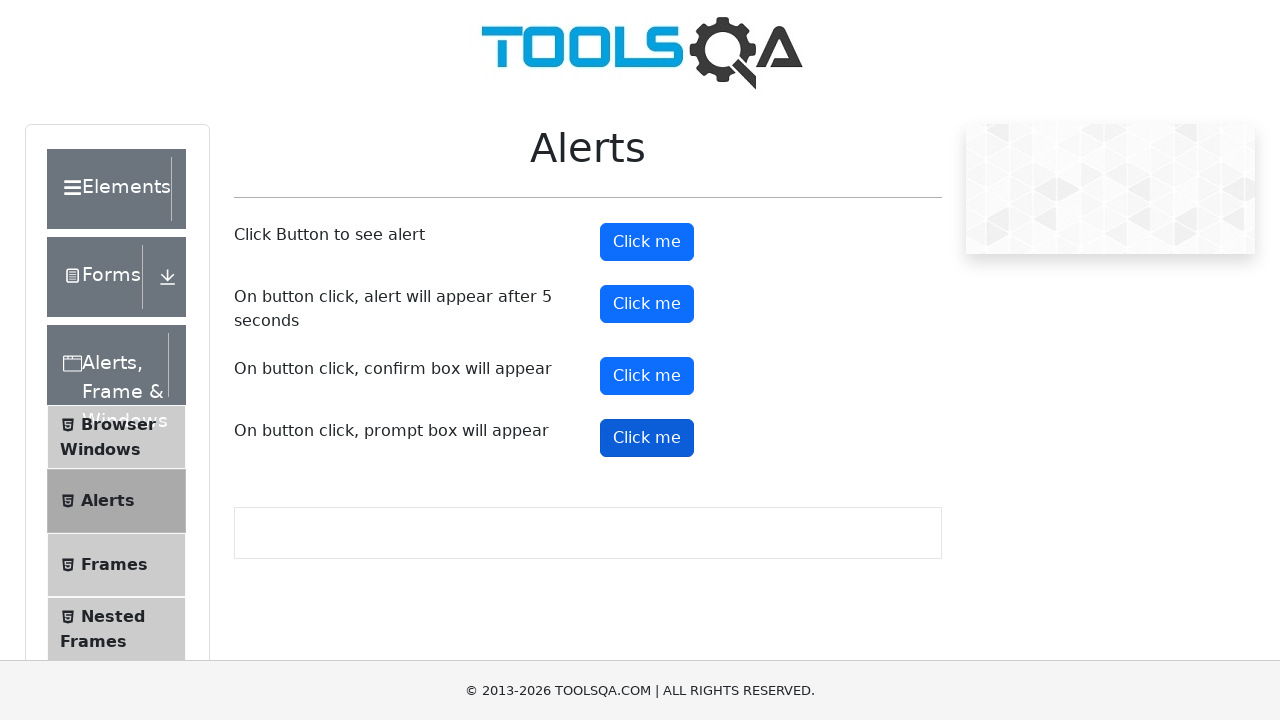

Clicked prompt button to trigger third alert at (647, 438) on #promtButton
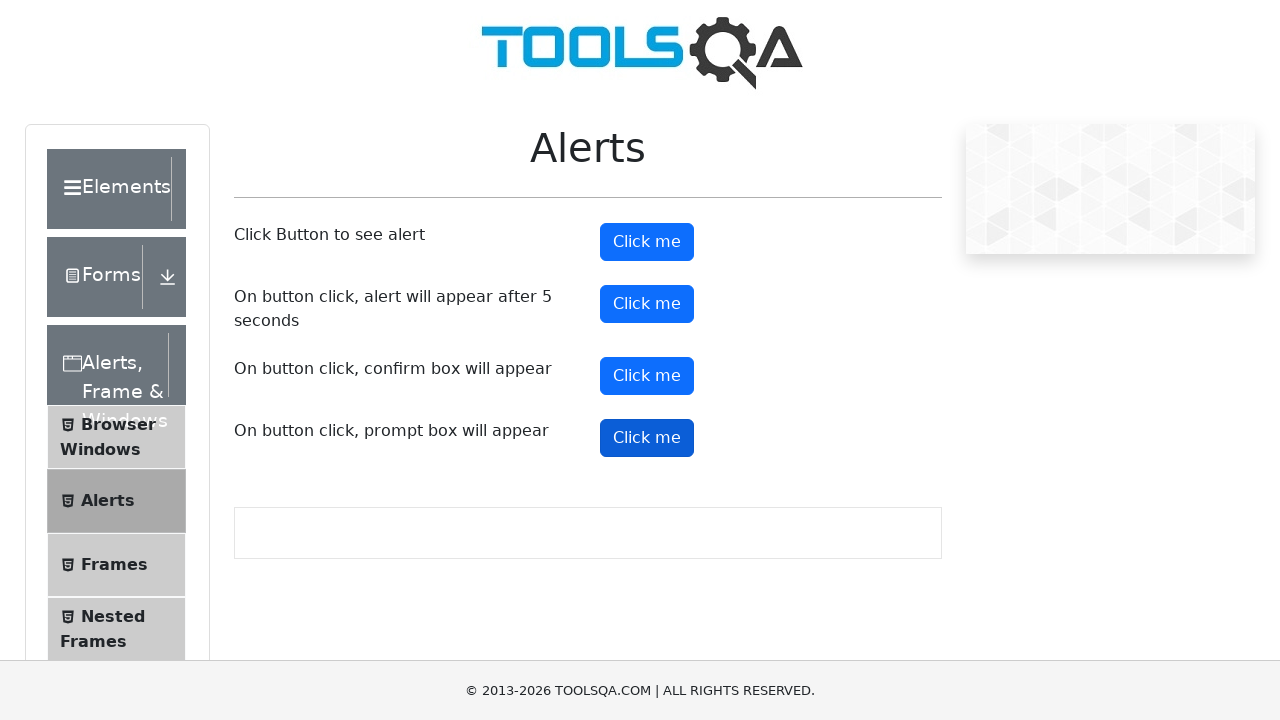

Set up dialog handler to enter text 'john doe' and accept third alert
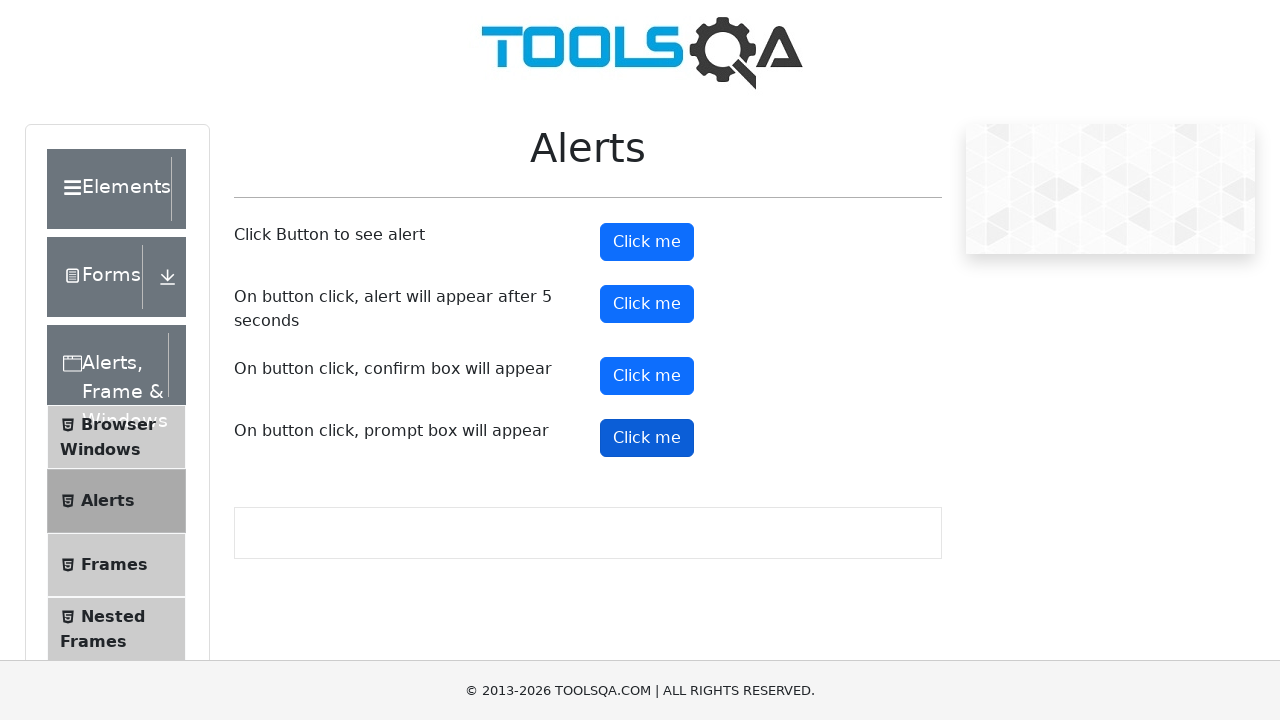

Waited 1000ms for third alert to be processed
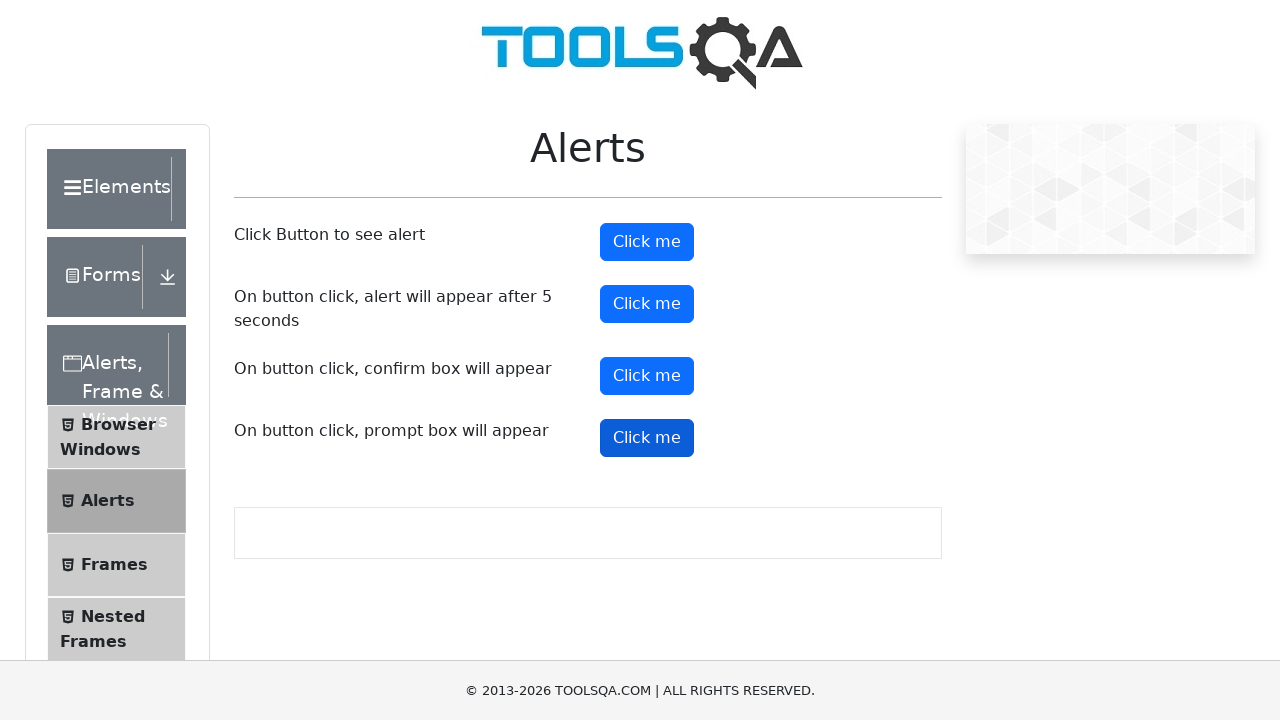

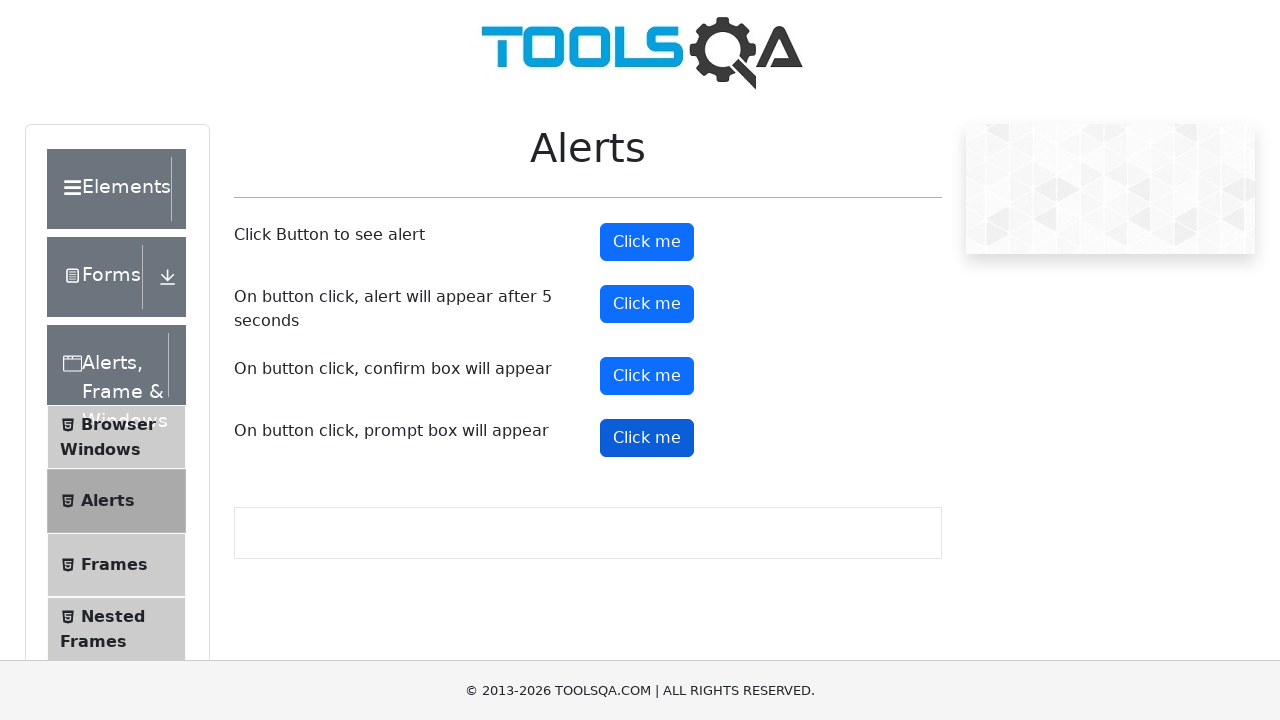